Tests an explicit wait scenario by waiting for a price element to display "100", then clicking a book button, calculating a mathematical answer based on a displayed number, entering it into a form field, and submitting.

Starting URL: http://suninjuly.github.io/explicit_wait2.html

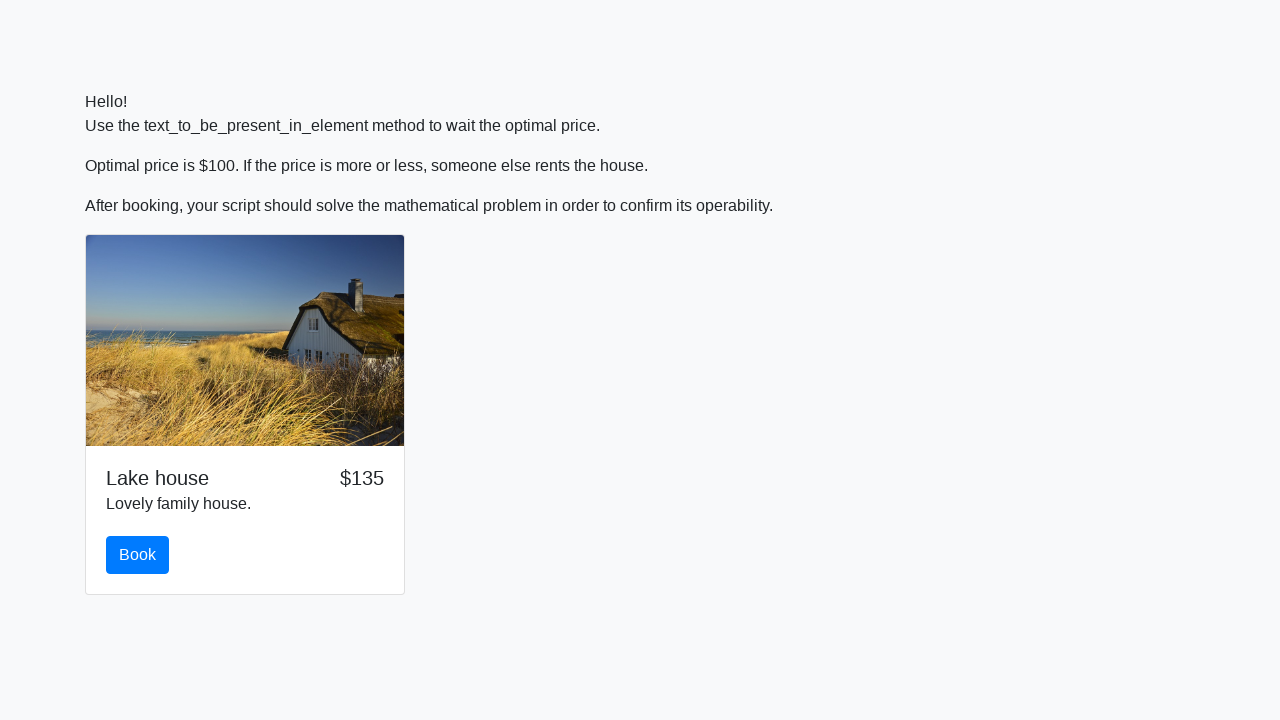

Waited for price element to display '100'
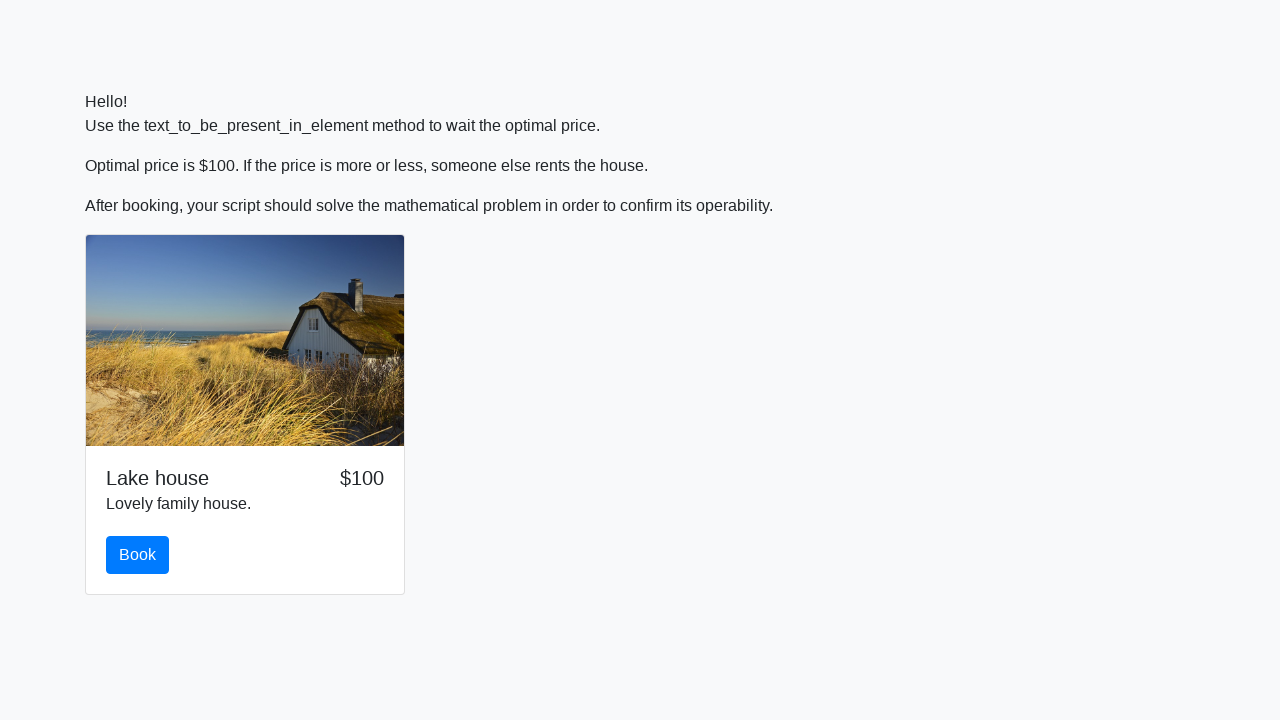

Clicked the book button at (138, 555) on #book
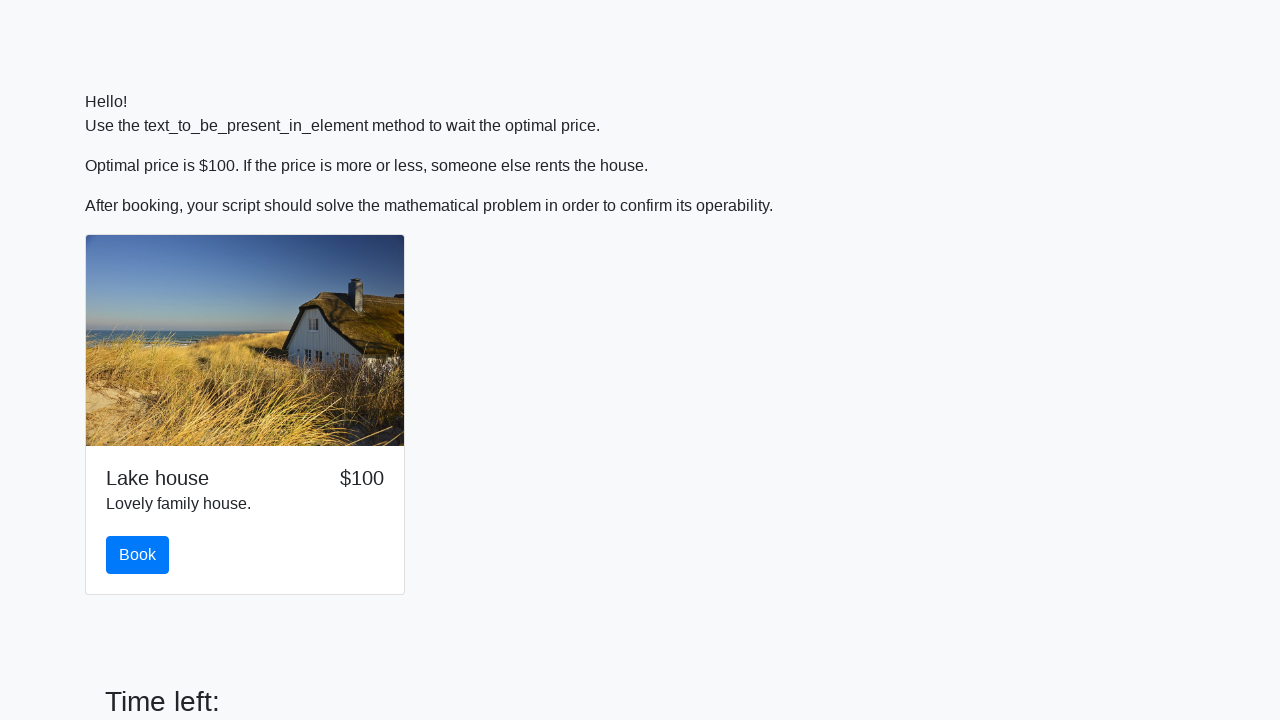

Scrolled to answer input field
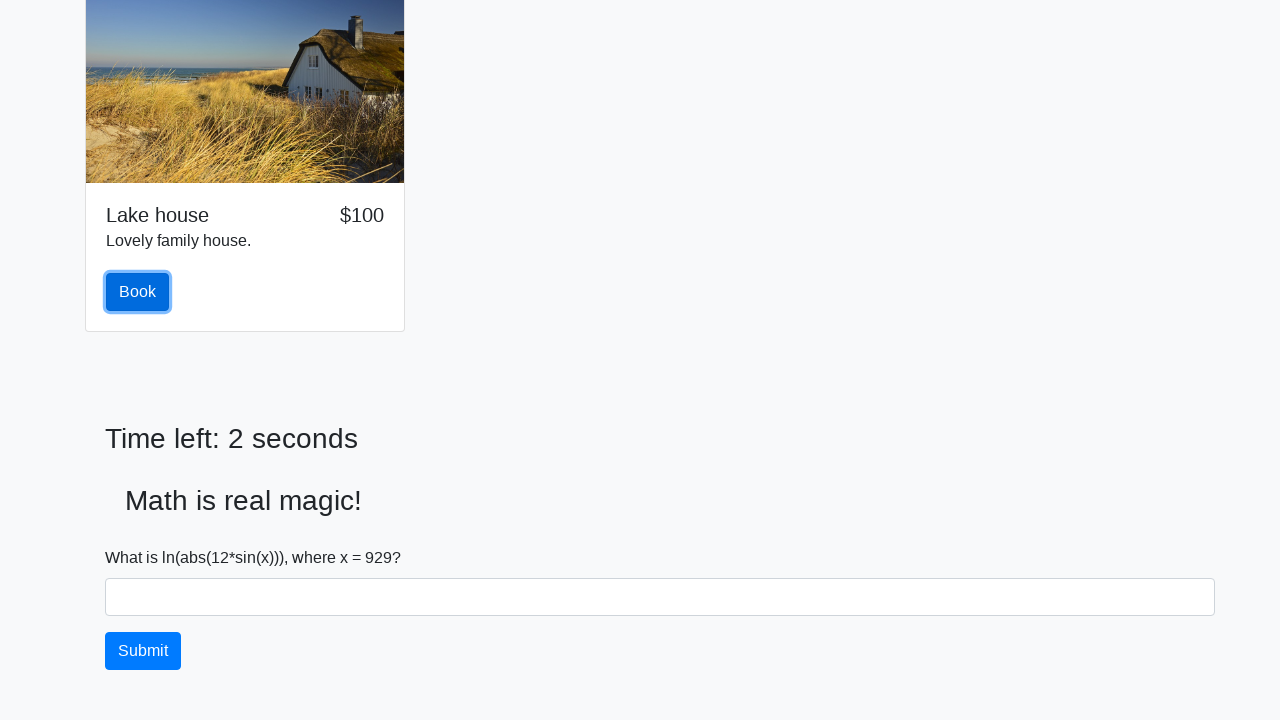

Retrieved number from input_value element
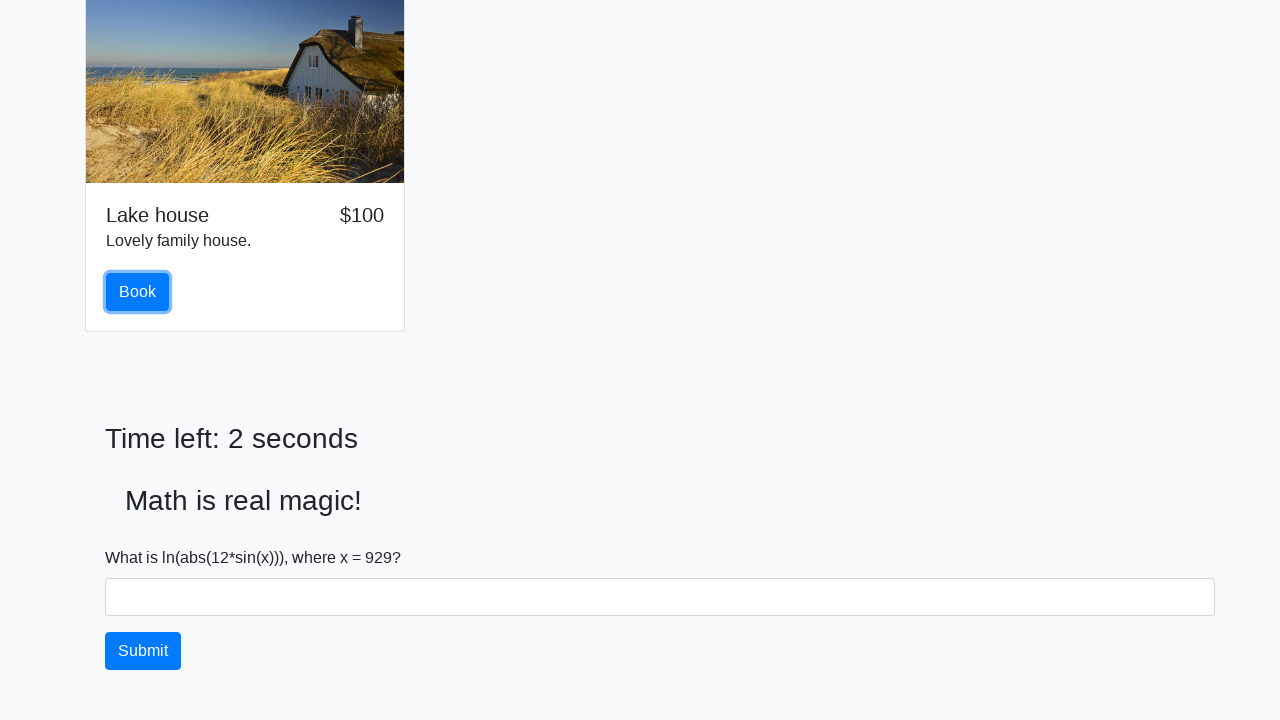

Calculated mathematical answer: 2.2496624410345034
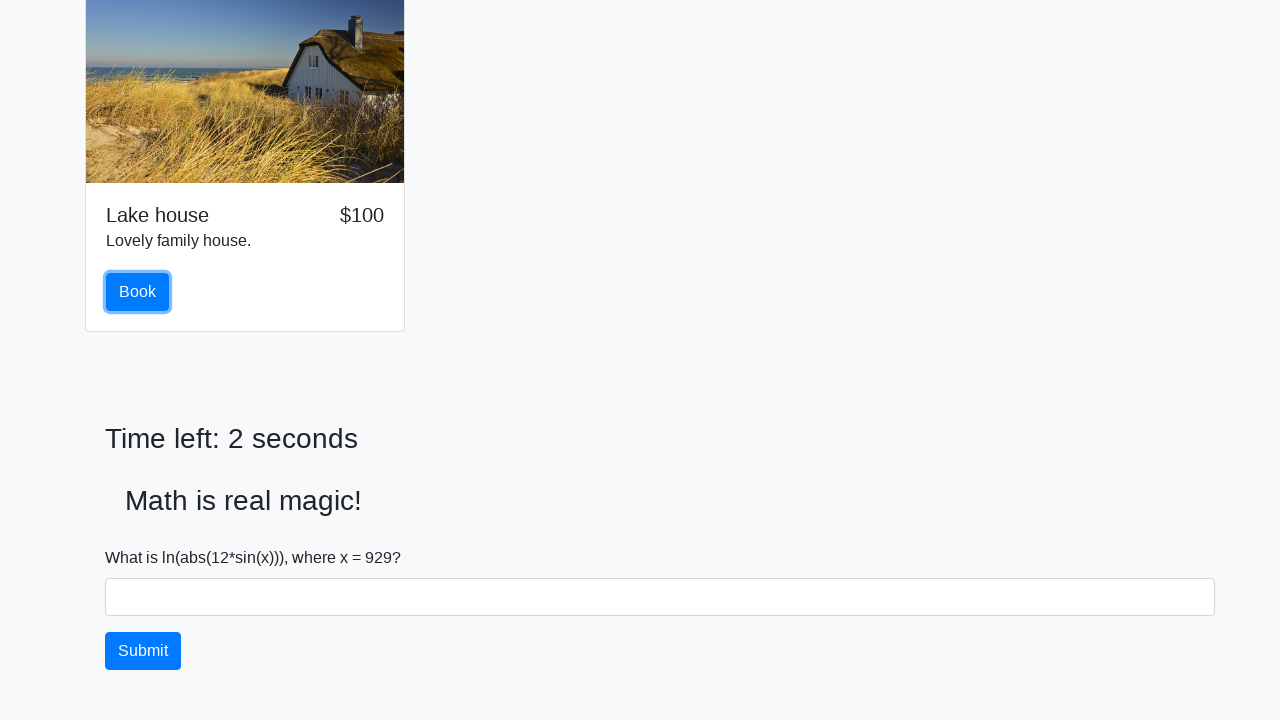

Entered calculated answer into form field on #answer
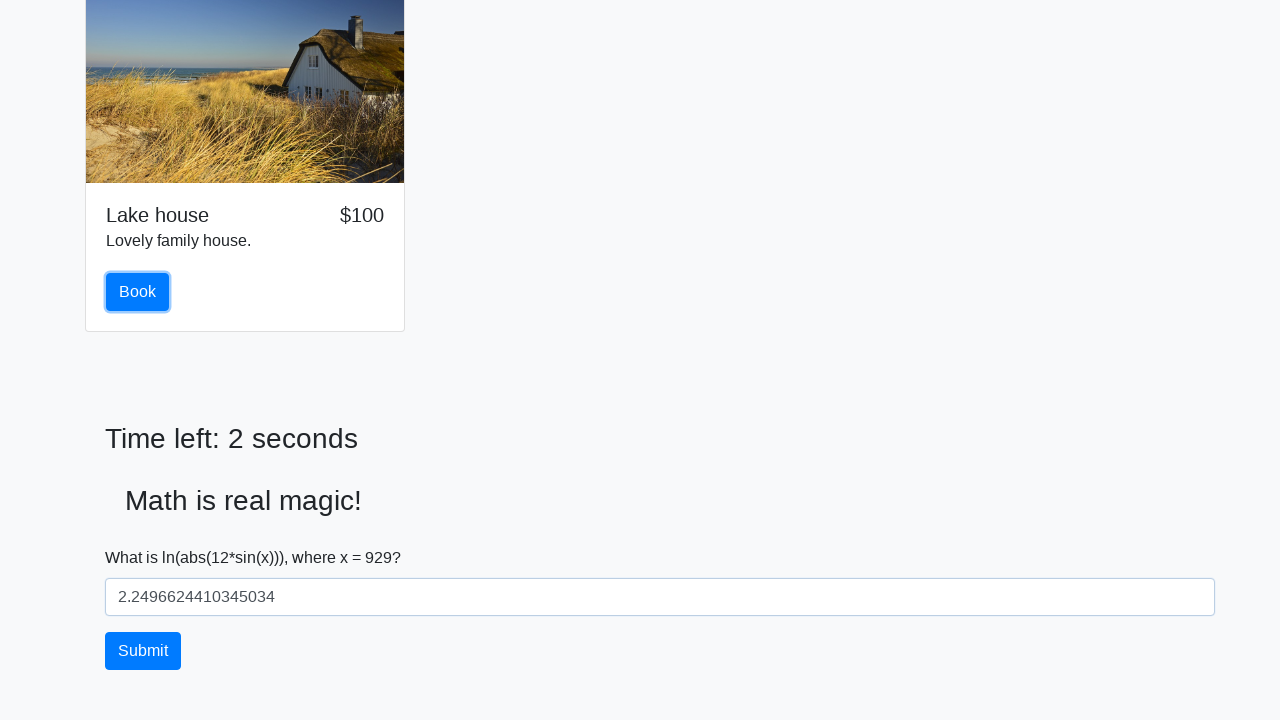

Clicked the solve button to submit form at (143, 651) on #solve
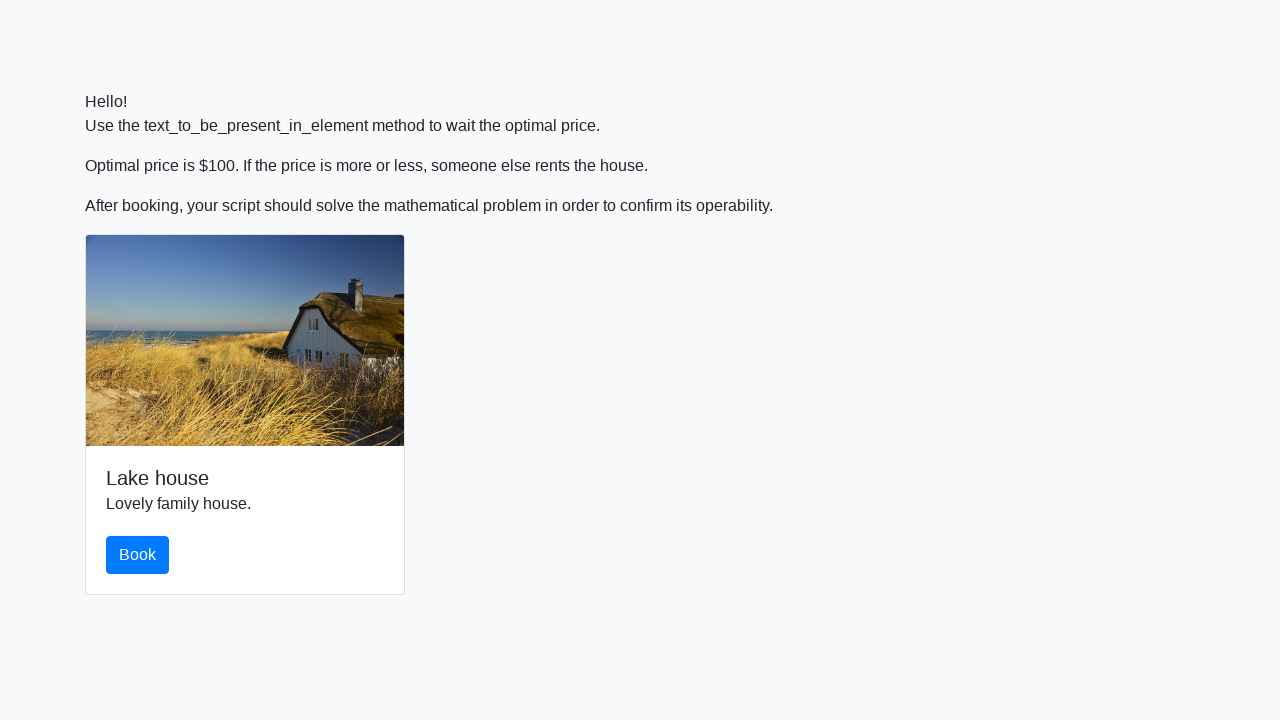

Waited for result to process
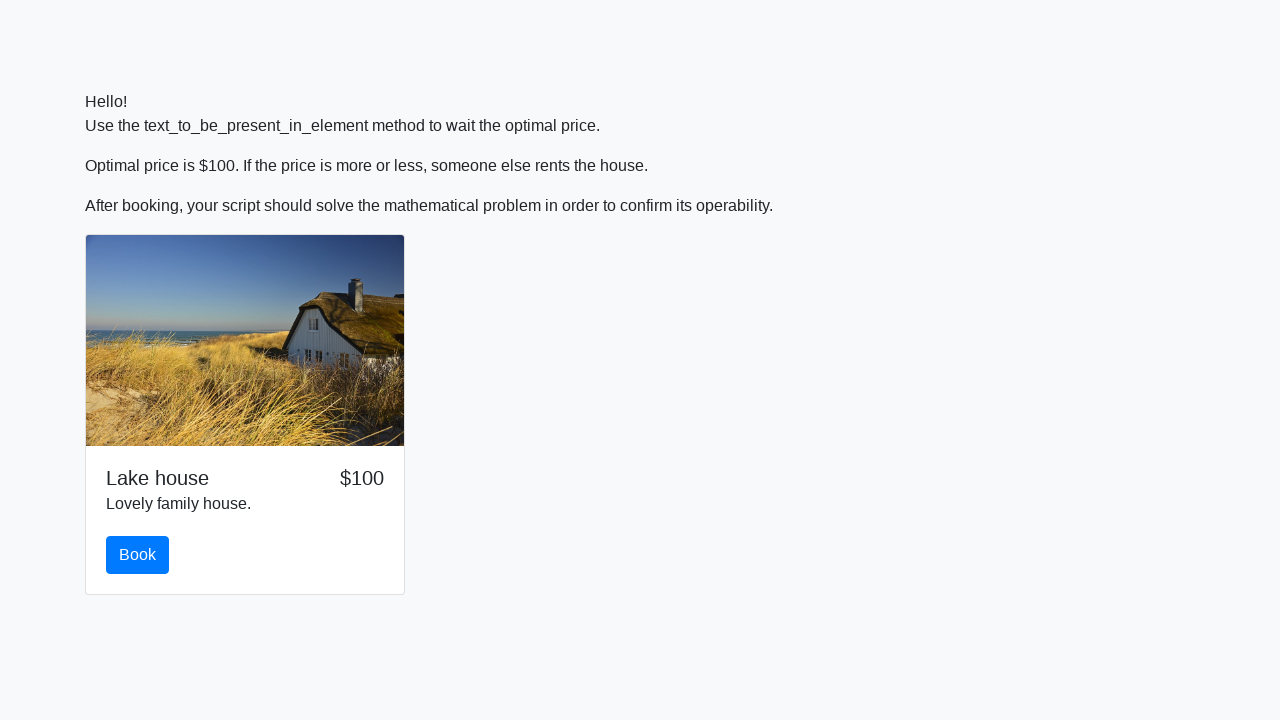

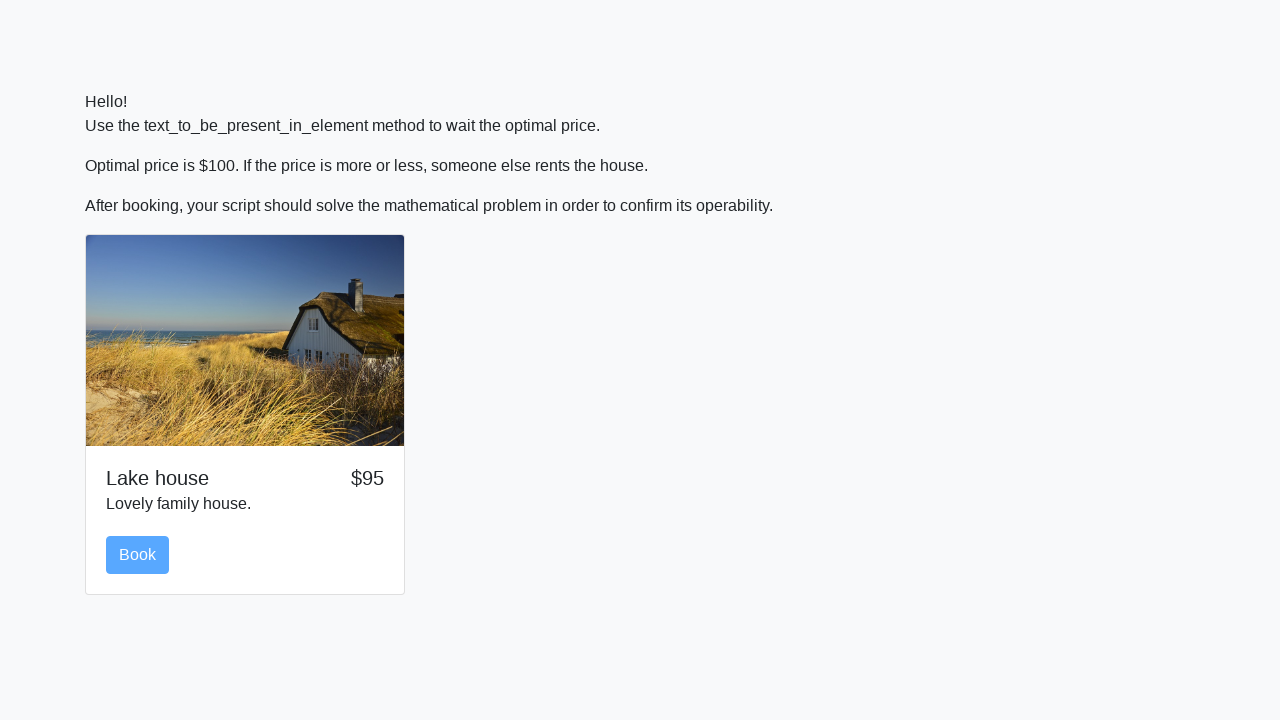